Tests filtering to display only active (incomplete) todo items

Starting URL: https://demo.playwright.dev/todomvc

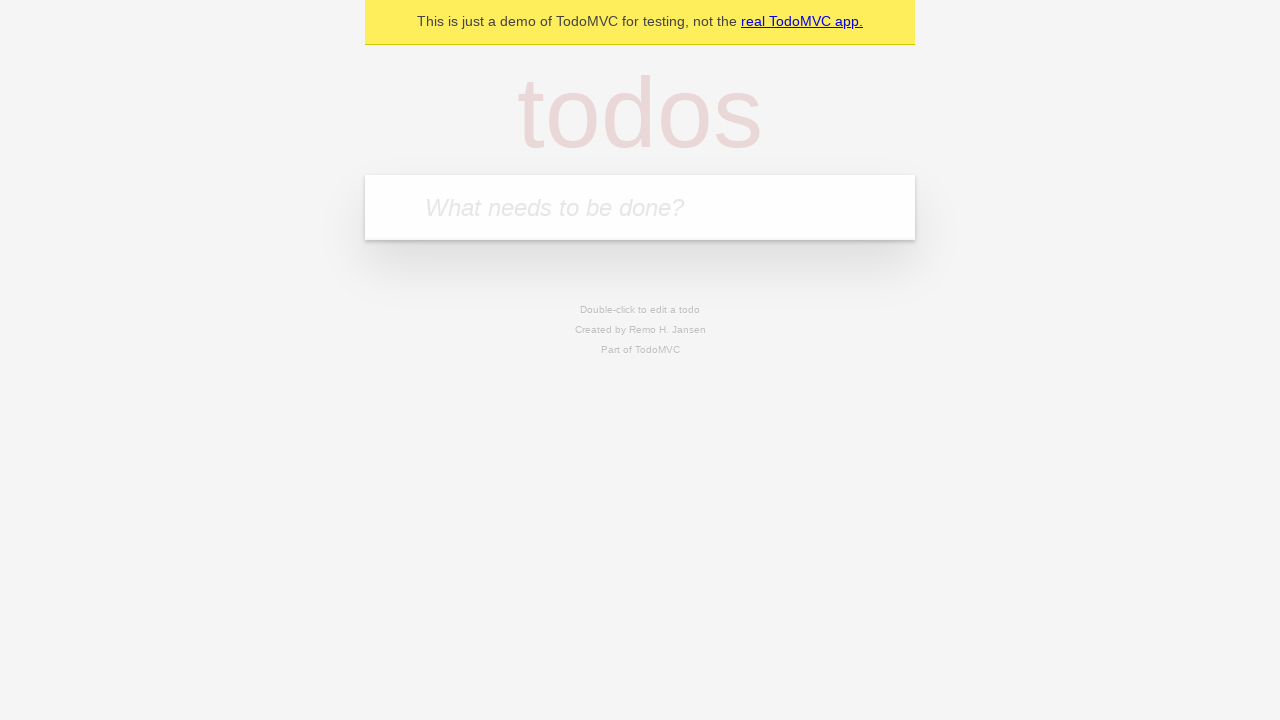

Filled todo input with 'buy some cheese' on internal:attr=[placeholder="What needs to be done?"i]
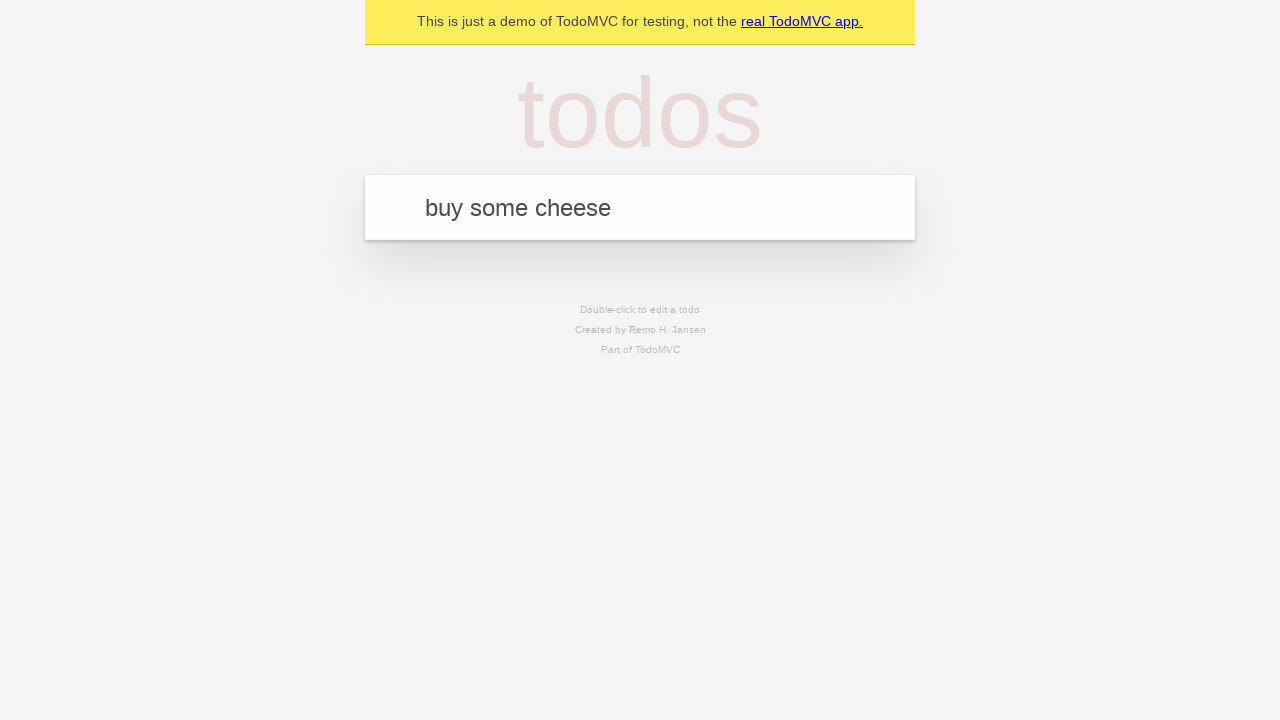

Pressed Enter to add first todo item on internal:attr=[placeholder="What needs to be done?"i]
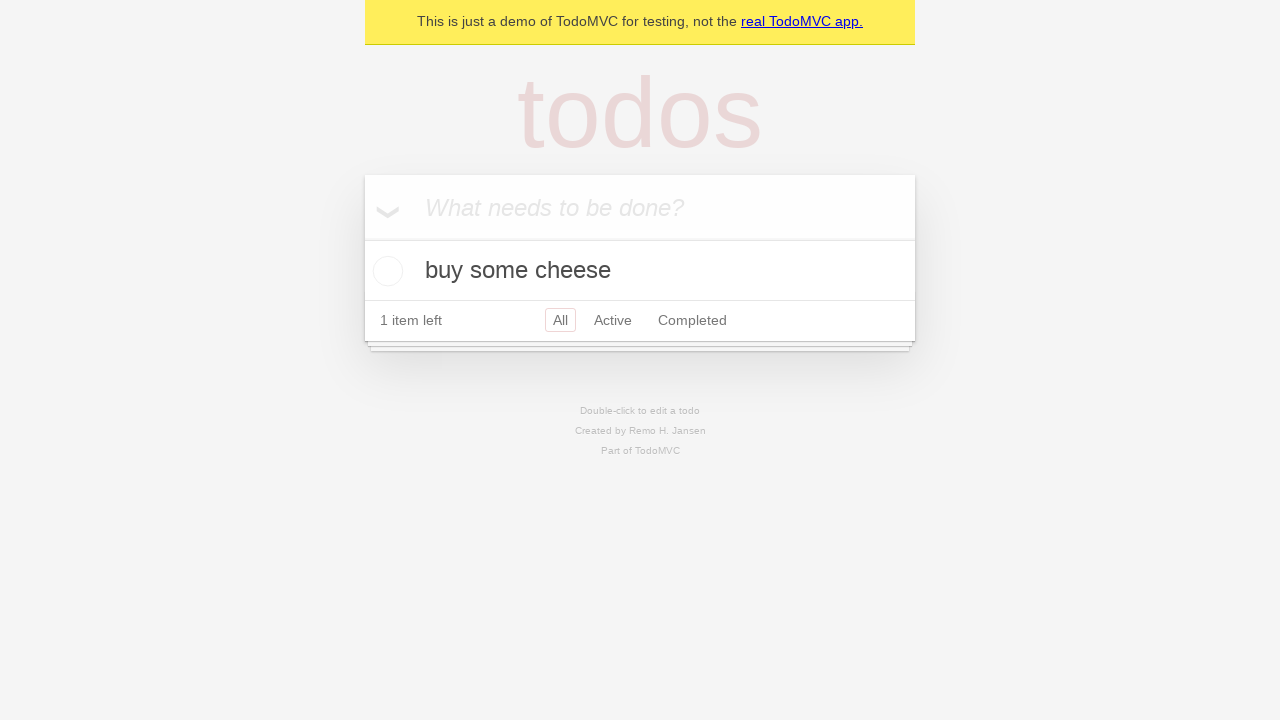

Filled todo input with 'feed the cat' on internal:attr=[placeholder="What needs to be done?"i]
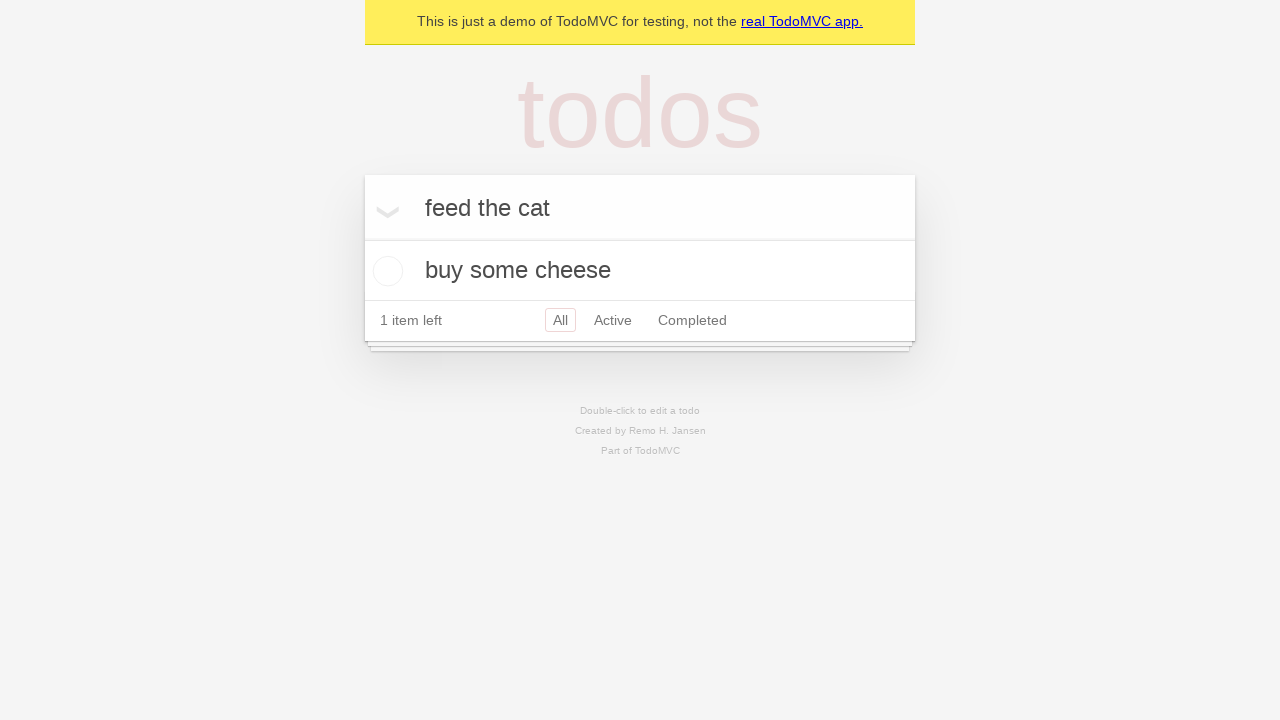

Pressed Enter to add second todo item on internal:attr=[placeholder="What needs to be done?"i]
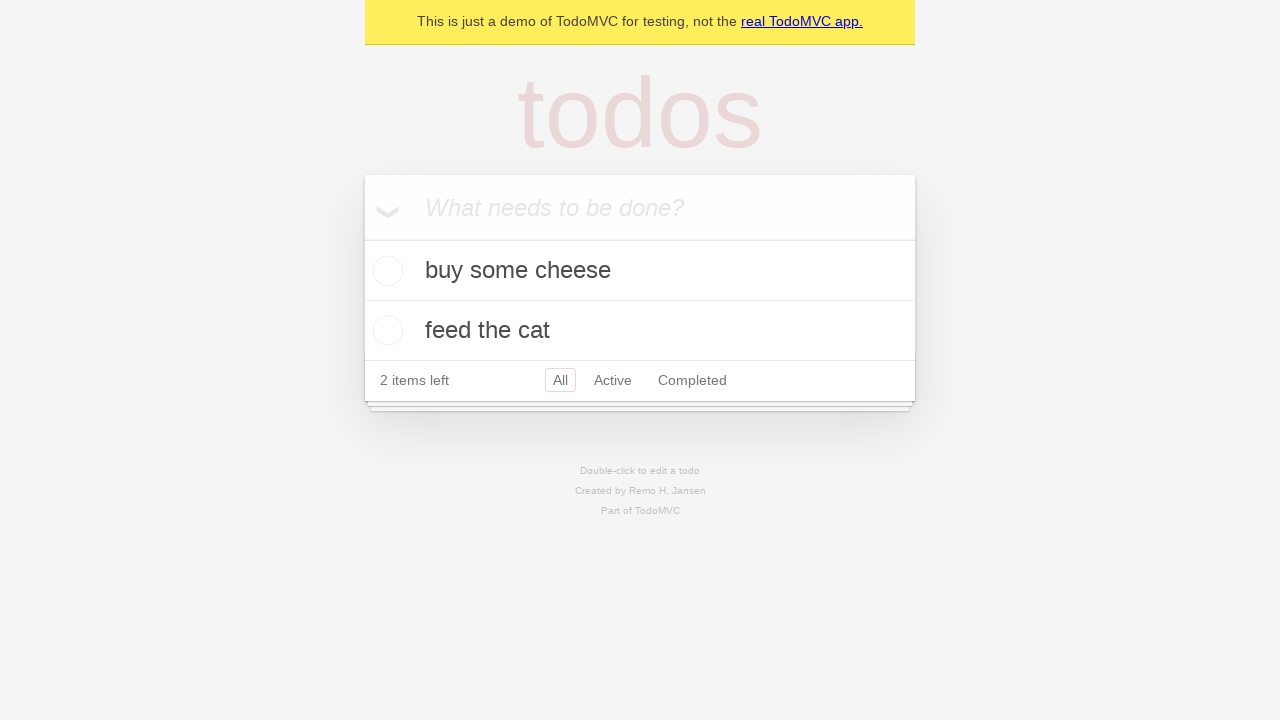

Filled todo input with 'book a doctors appointment' on internal:attr=[placeholder="What needs to be done?"i]
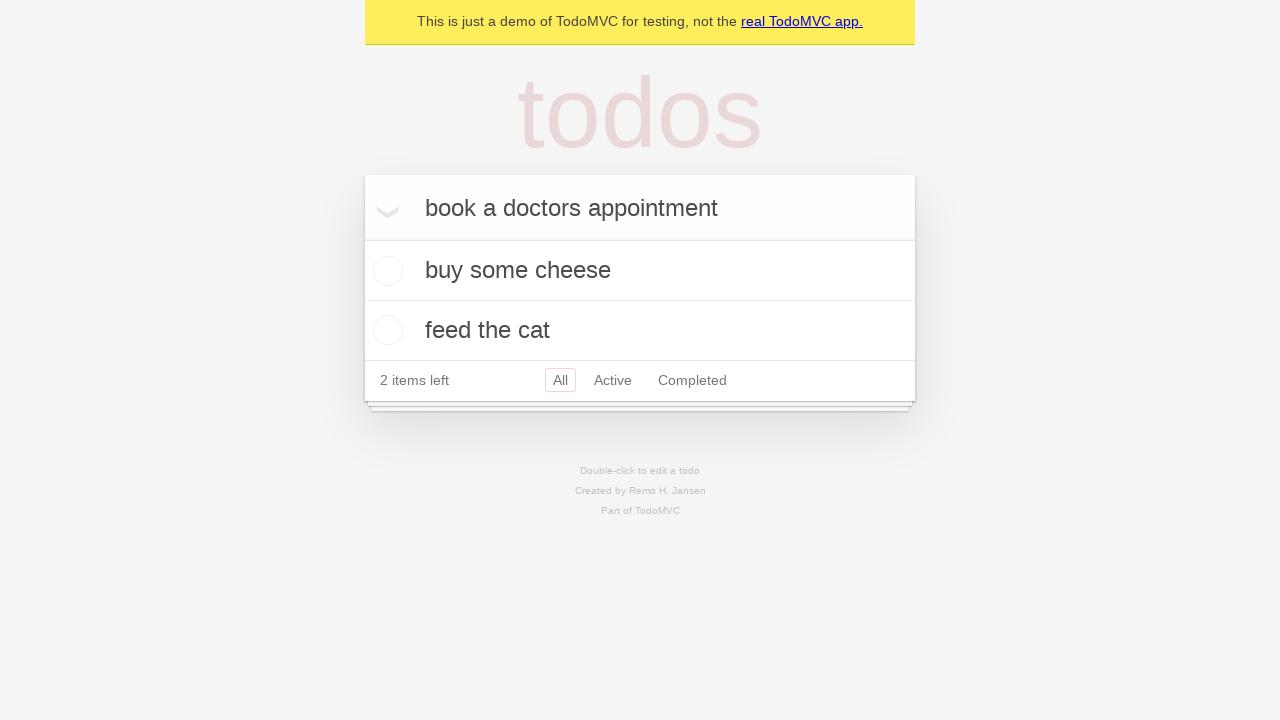

Pressed Enter to add third todo item on internal:attr=[placeholder="What needs to be done?"i]
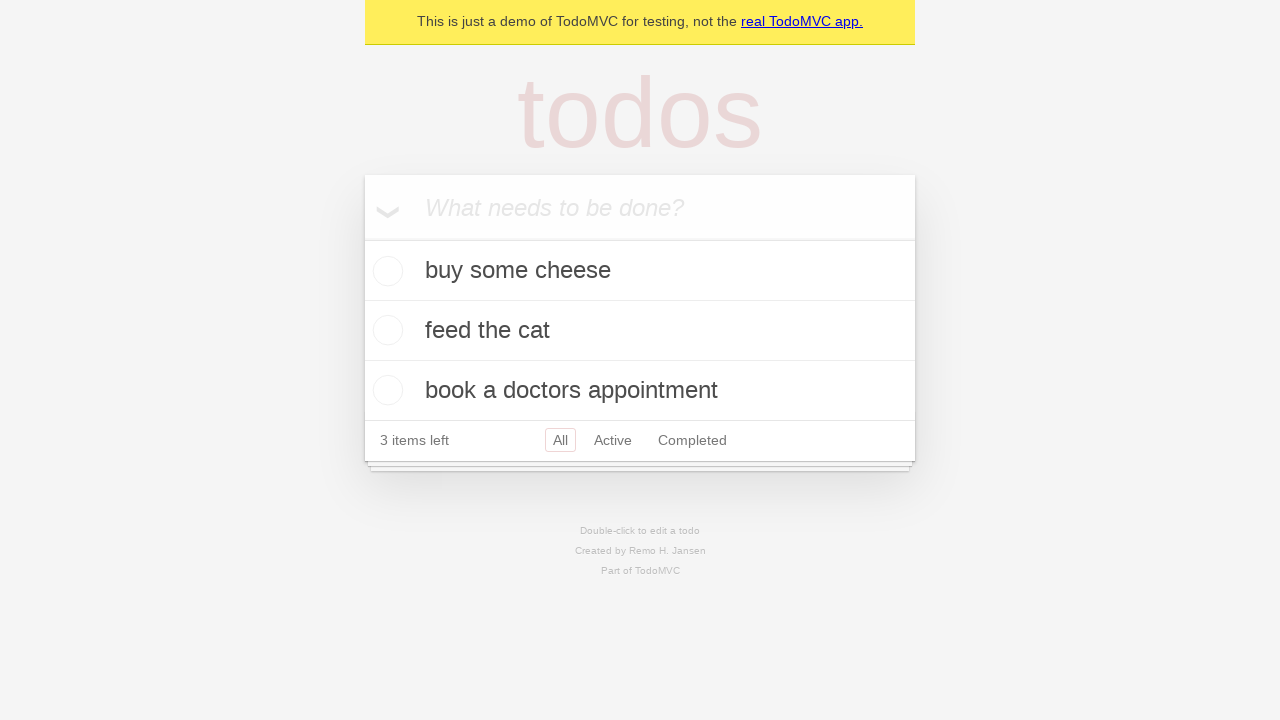

Checked the second todo item (marked as complete) at (385, 330) on internal:testid=[data-testid="todo-item"s] >> nth=1 >> internal:role=checkbox
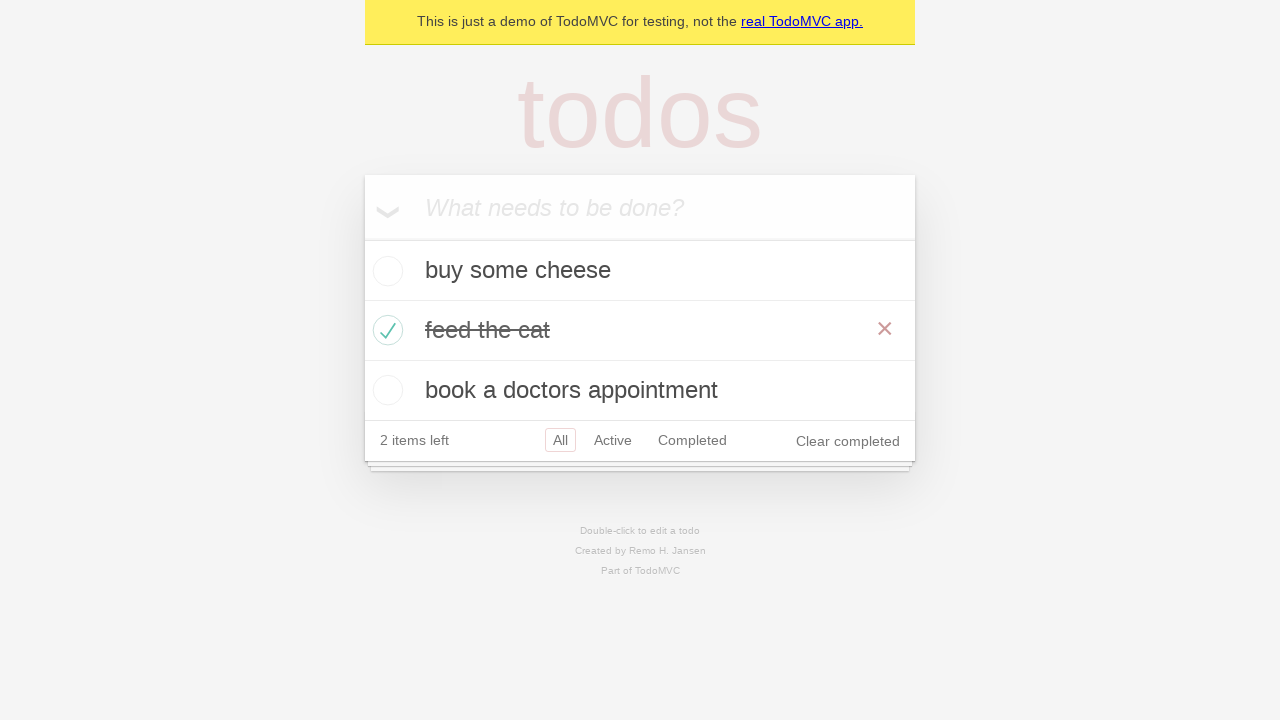

Clicked Active filter to display only incomplete items at (613, 440) on internal:role=link[name="Active"i]
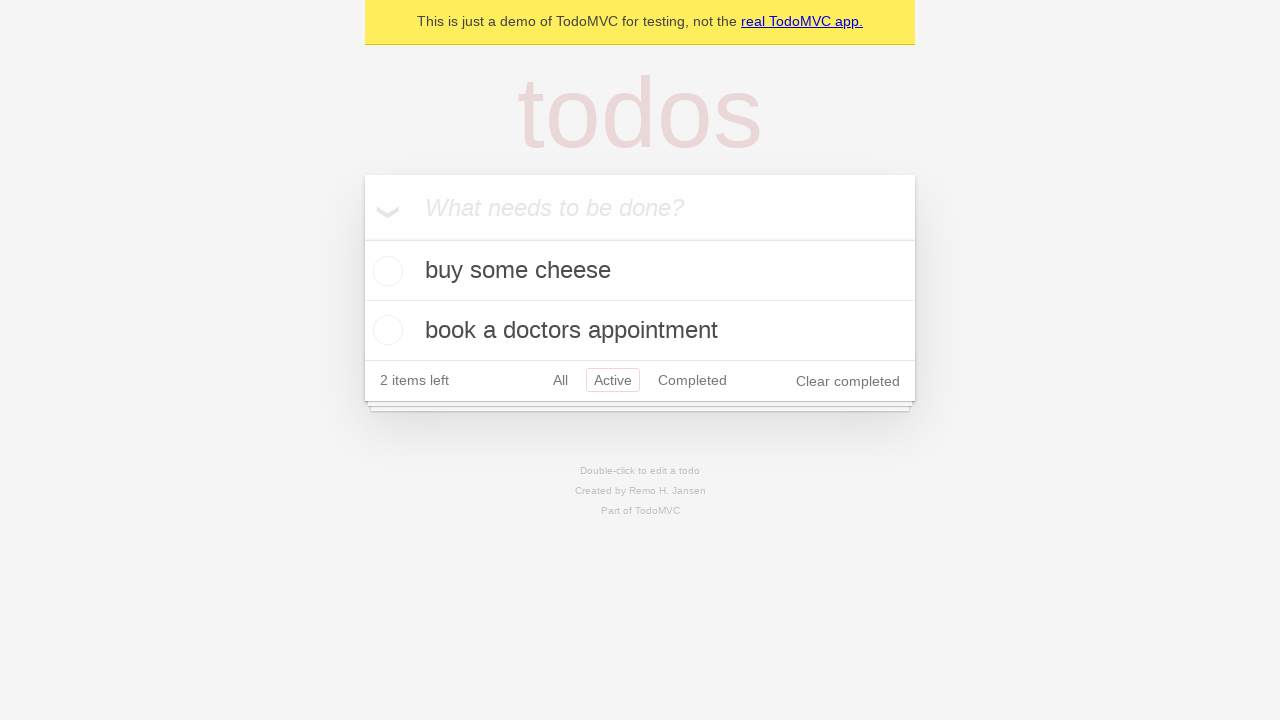

Filtered list loaded, showing only active (incomplete) todo items
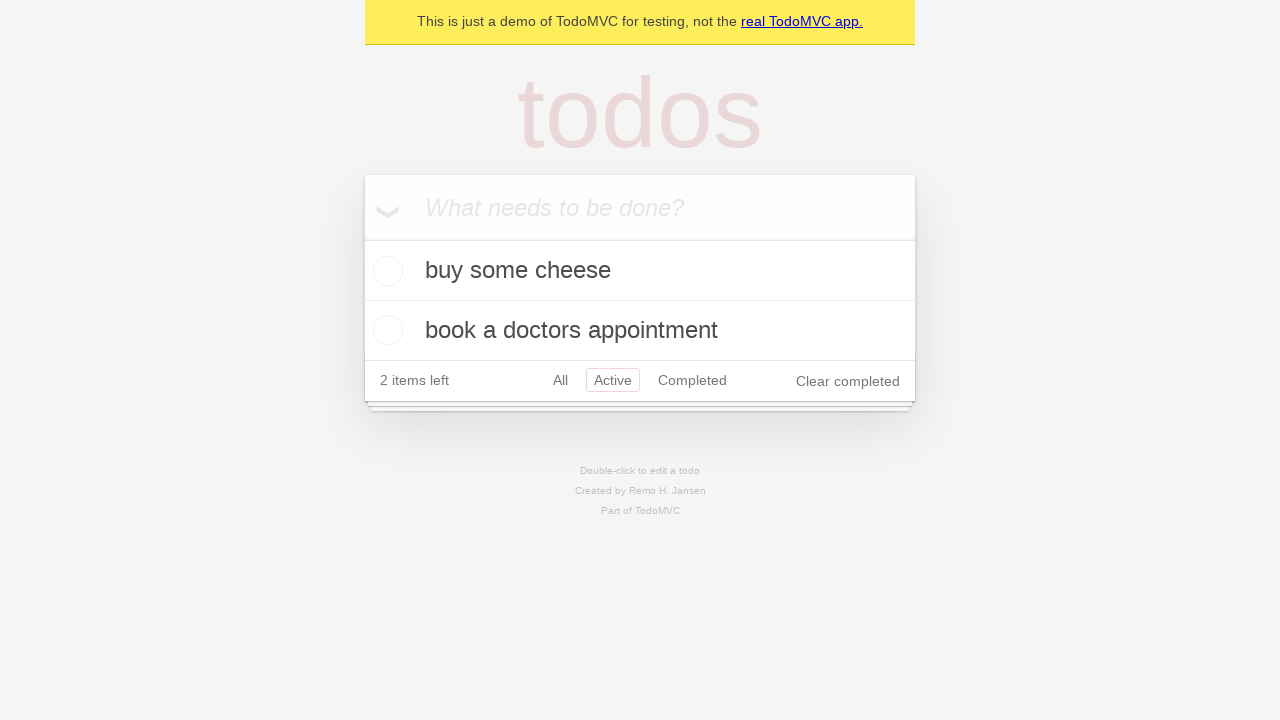

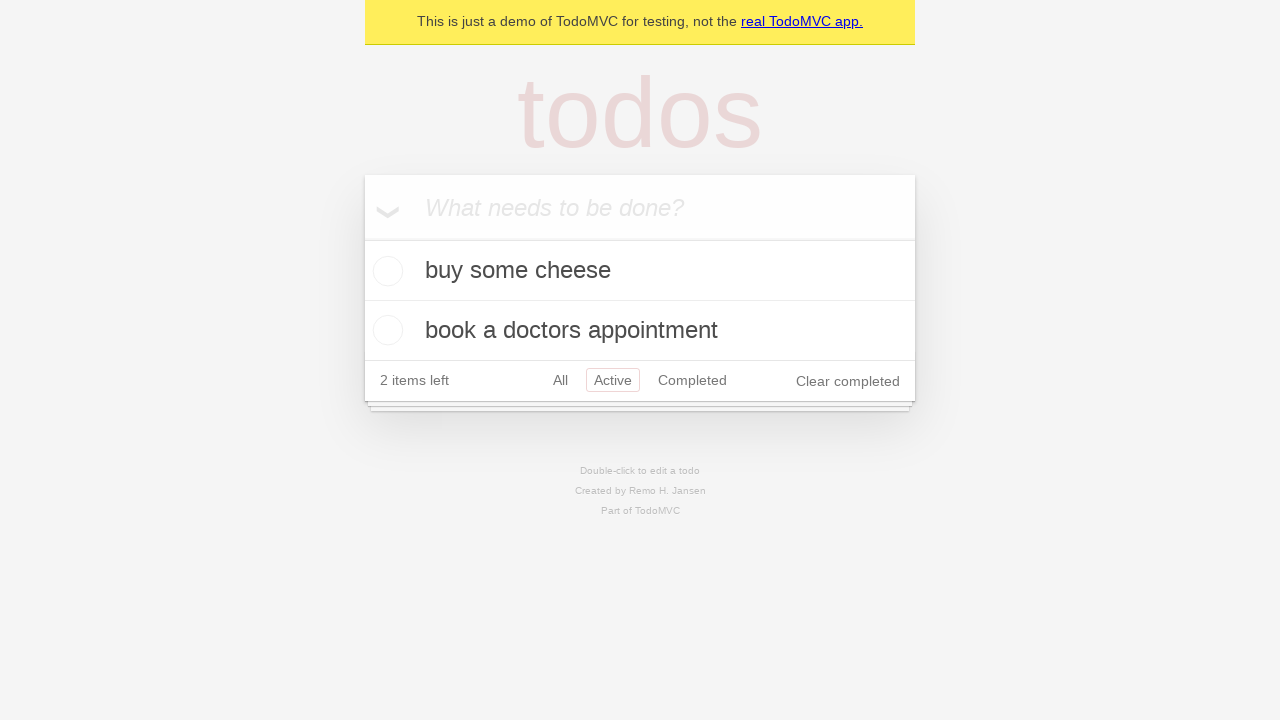